Tests a text box form by filling in name, email, and address fields, then copies the current address to the permanent address field using keyboard shortcuts before submitting

Starting URL: https://demoqa.com/text-box

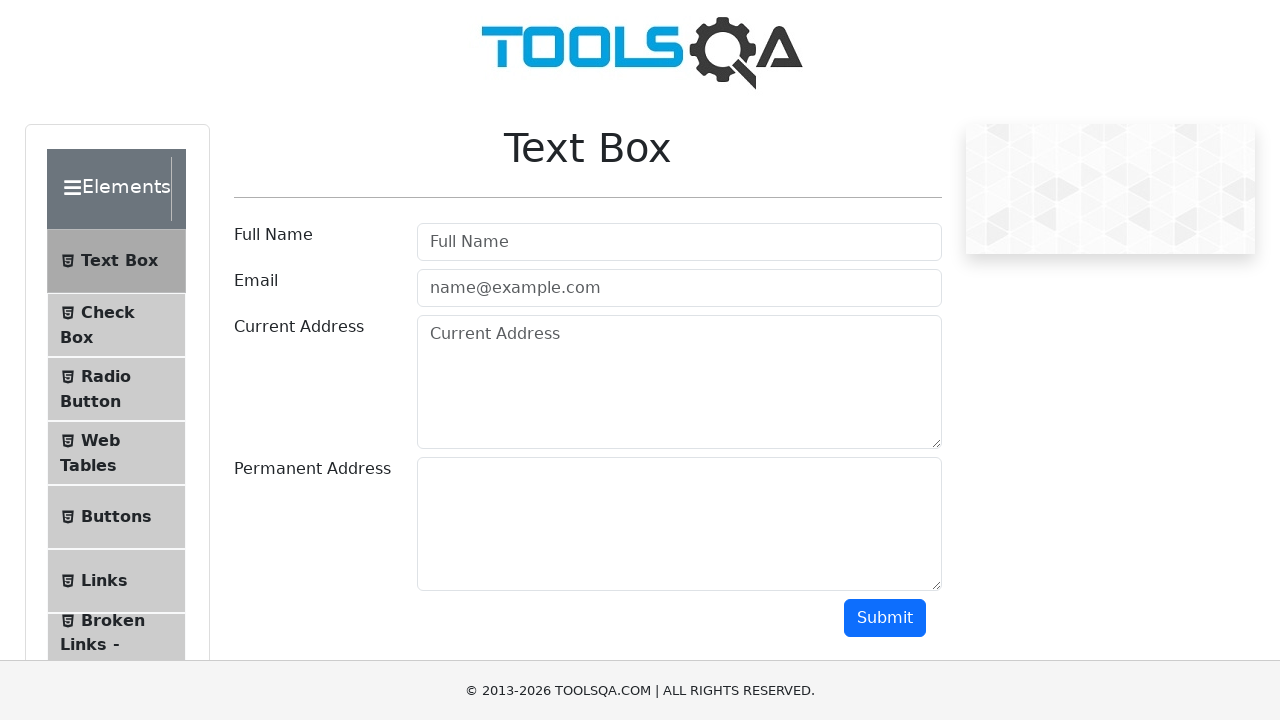

Filled full name field with 'xyz' on #userName
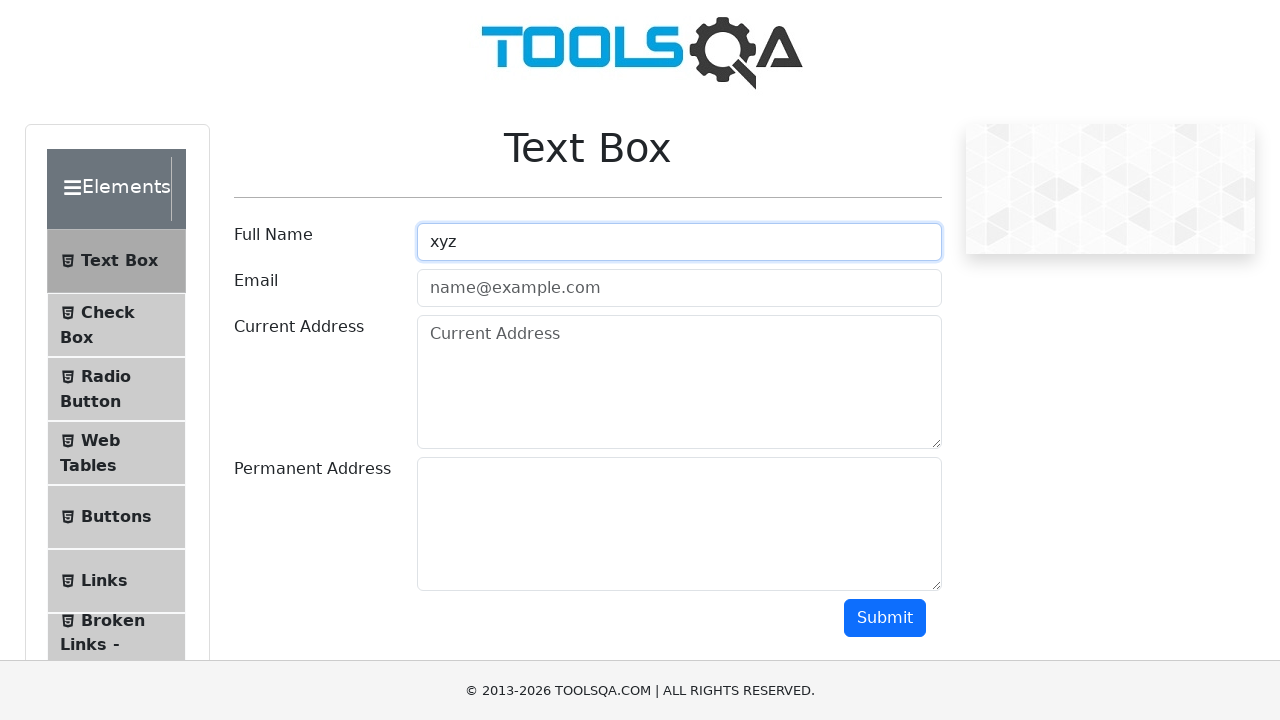

Filled email field with 'xyz@gmail.com' on #userEmail
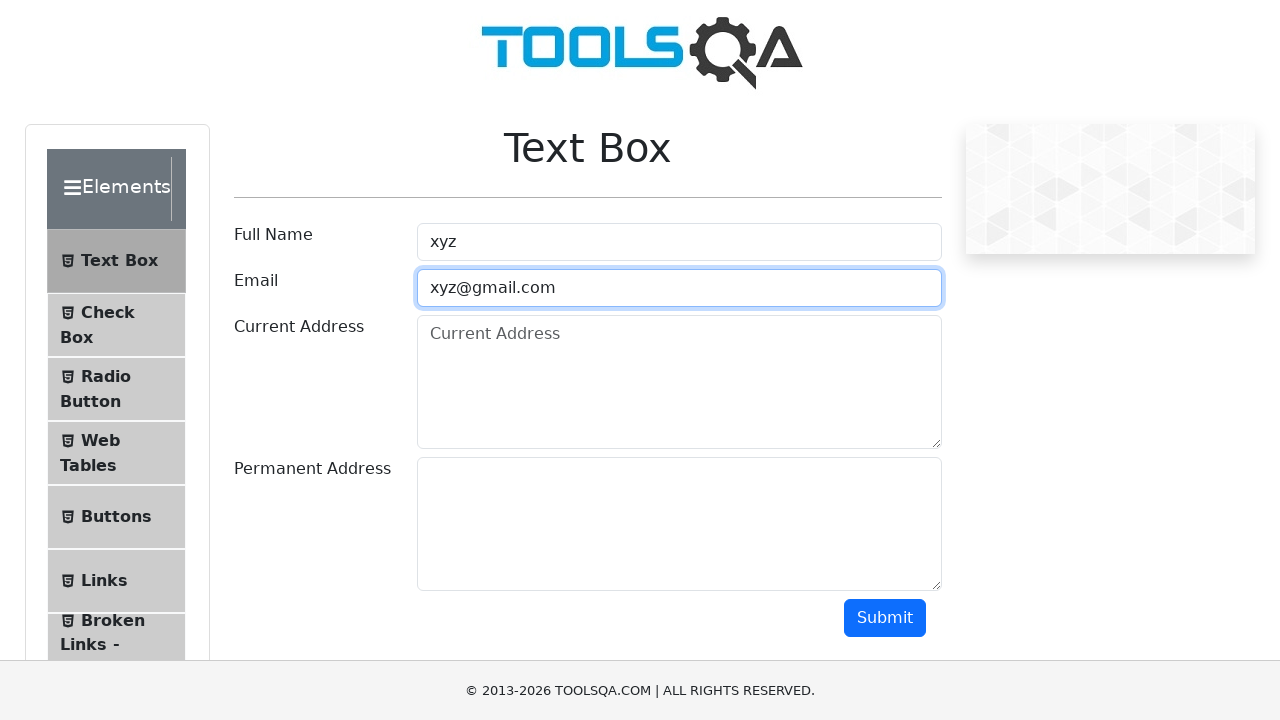

Filled current address field with '43 school Lane London 9G0' on #currentAddress
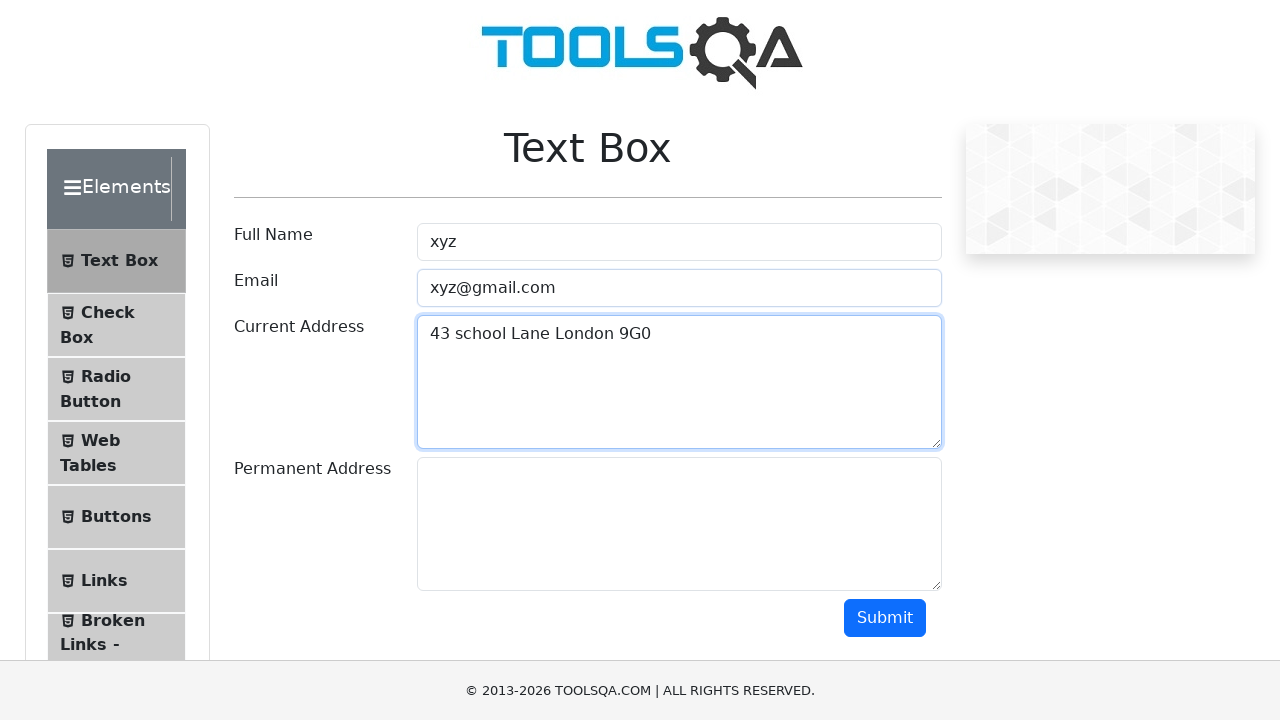

Selected all text in current address field using Ctrl+A
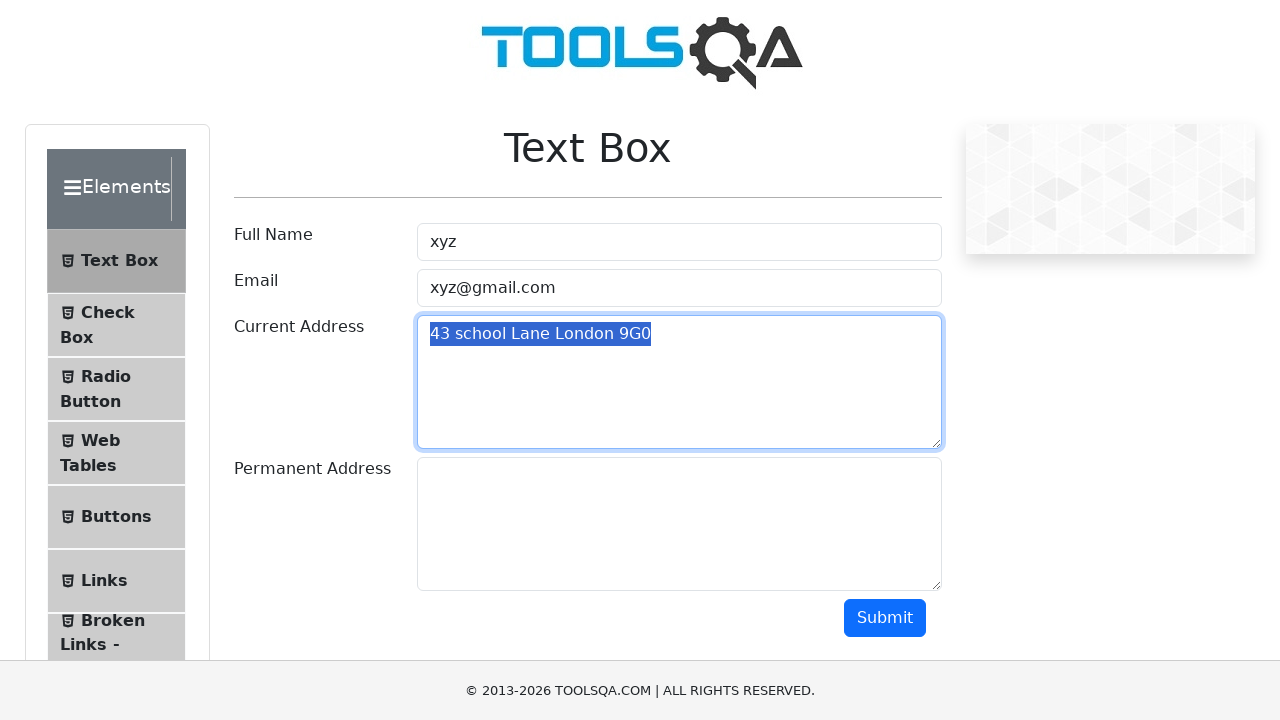

Copied current address text using Ctrl+C
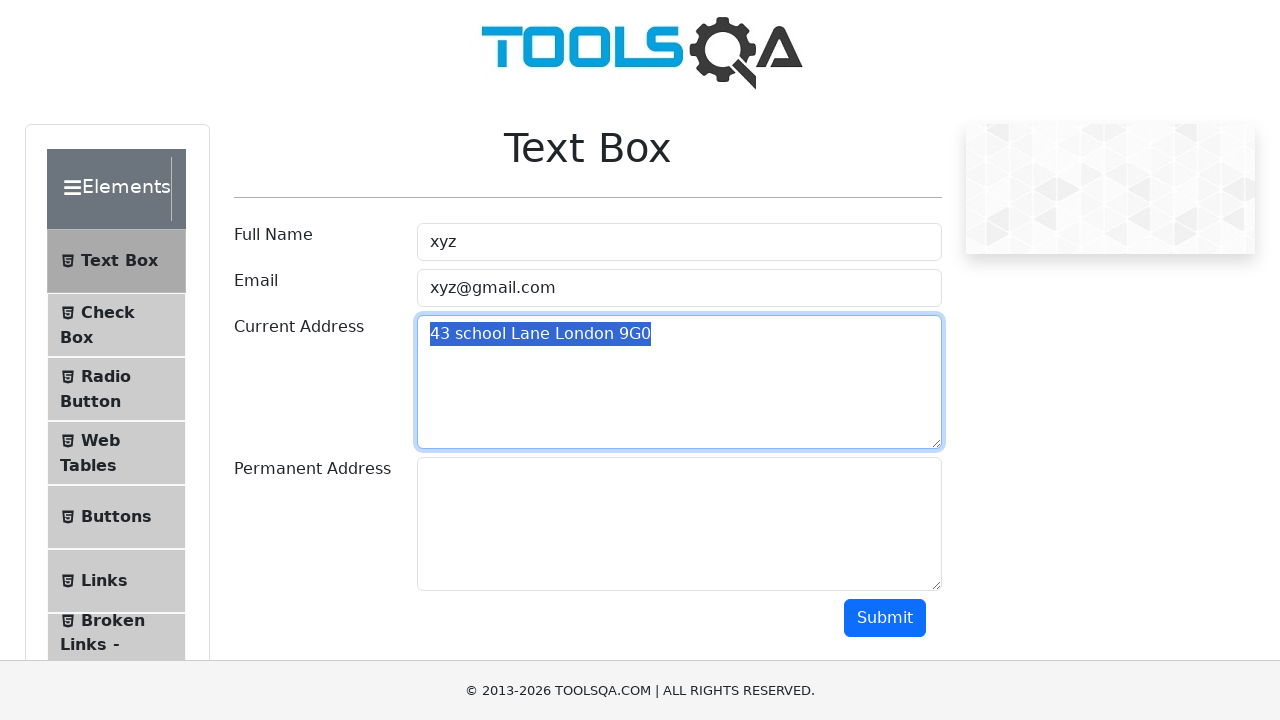

Navigated to permanent address field using Tab
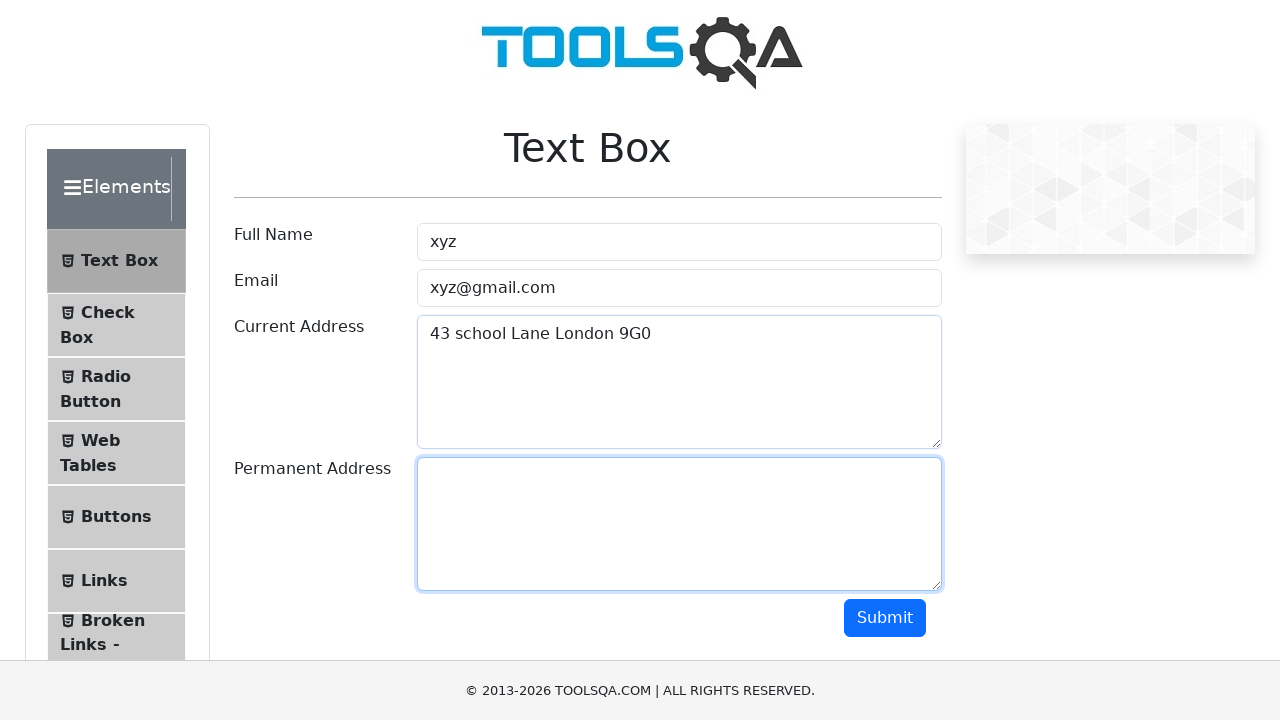

Pasted current address text into permanent address field using Ctrl+V
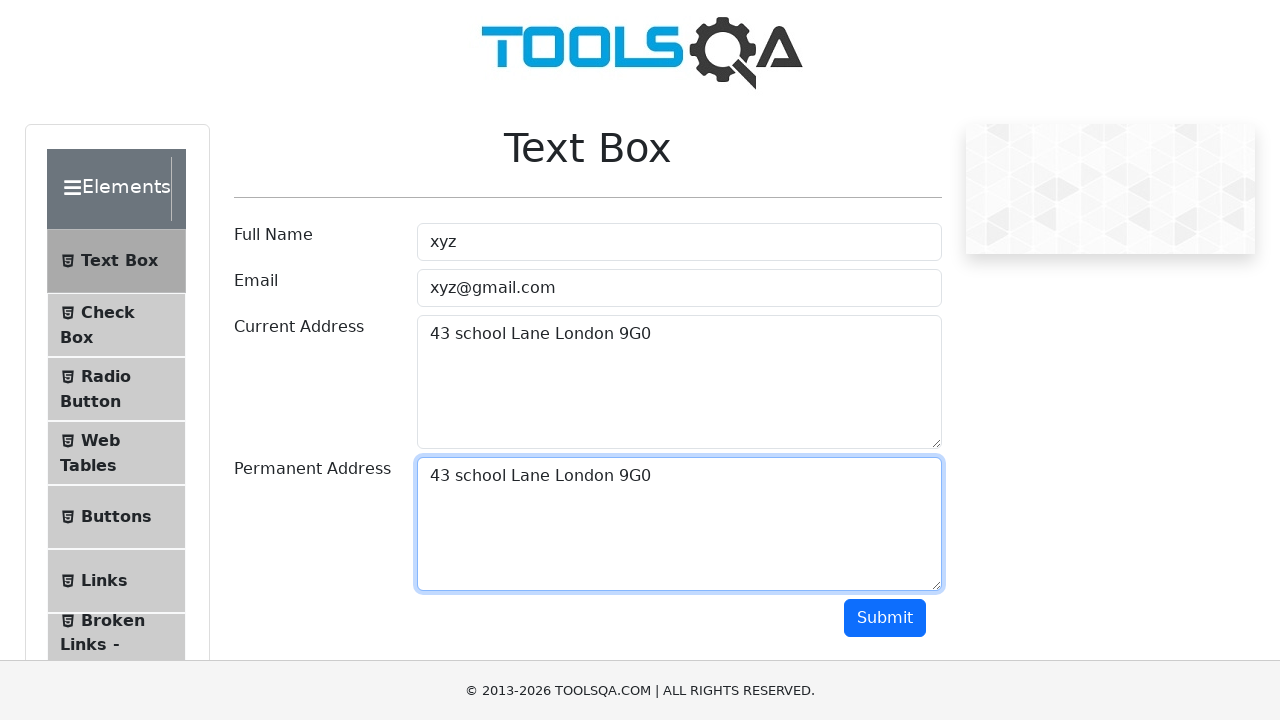

Clicked submit button to submit the form at (885, 618) on #submit
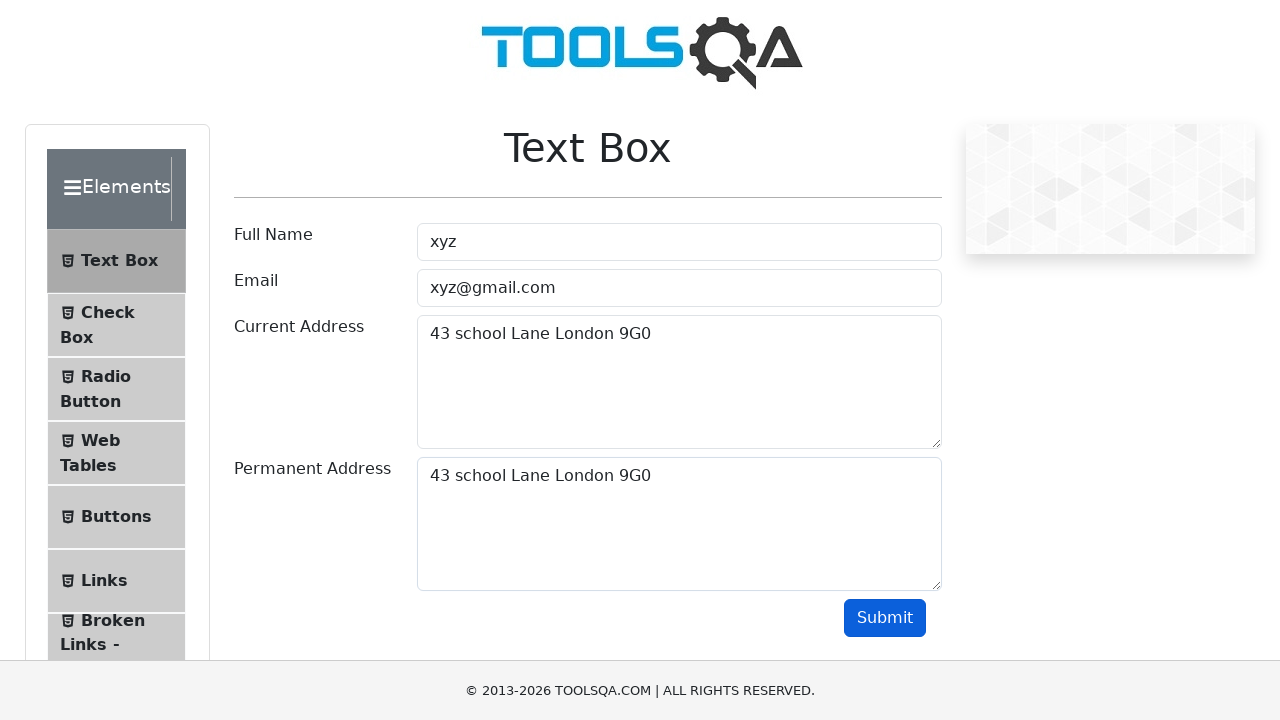

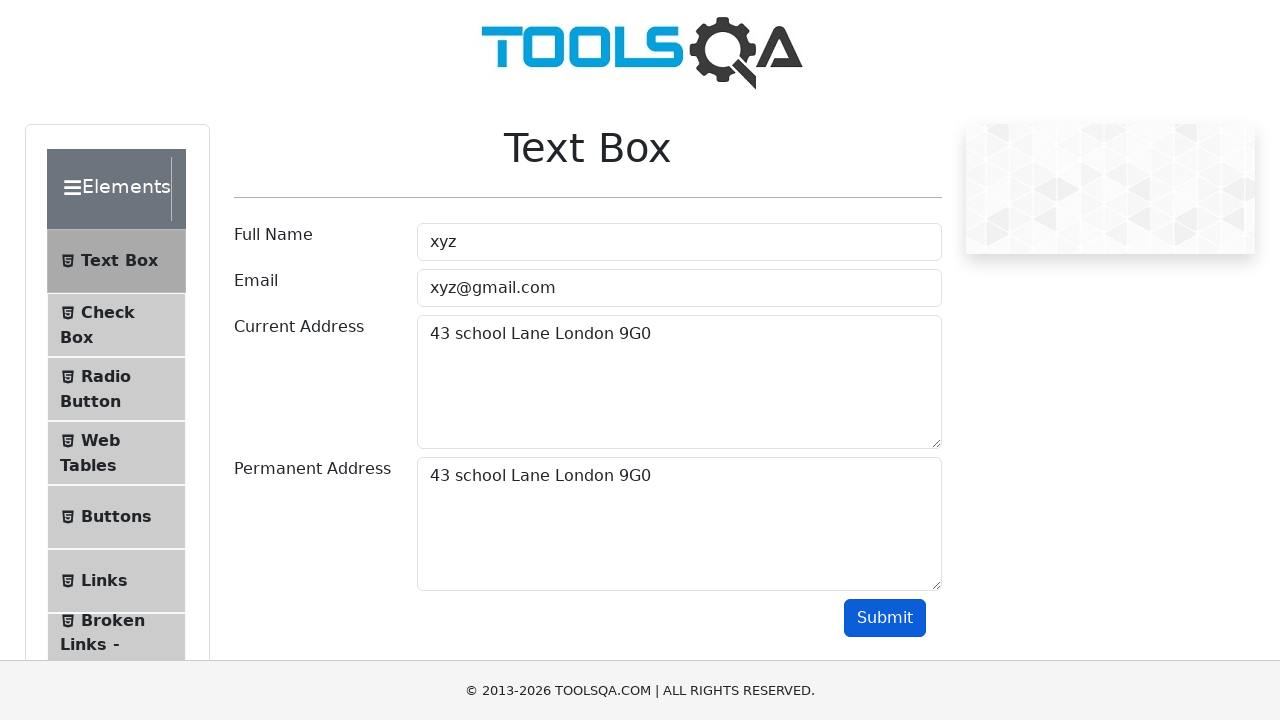